Tests a checkout form by filling in personal information, billing address, and payment details, then submitting the form.

Starting URL: https://getbootstrap.com/docs/4.0/examples/checkout/

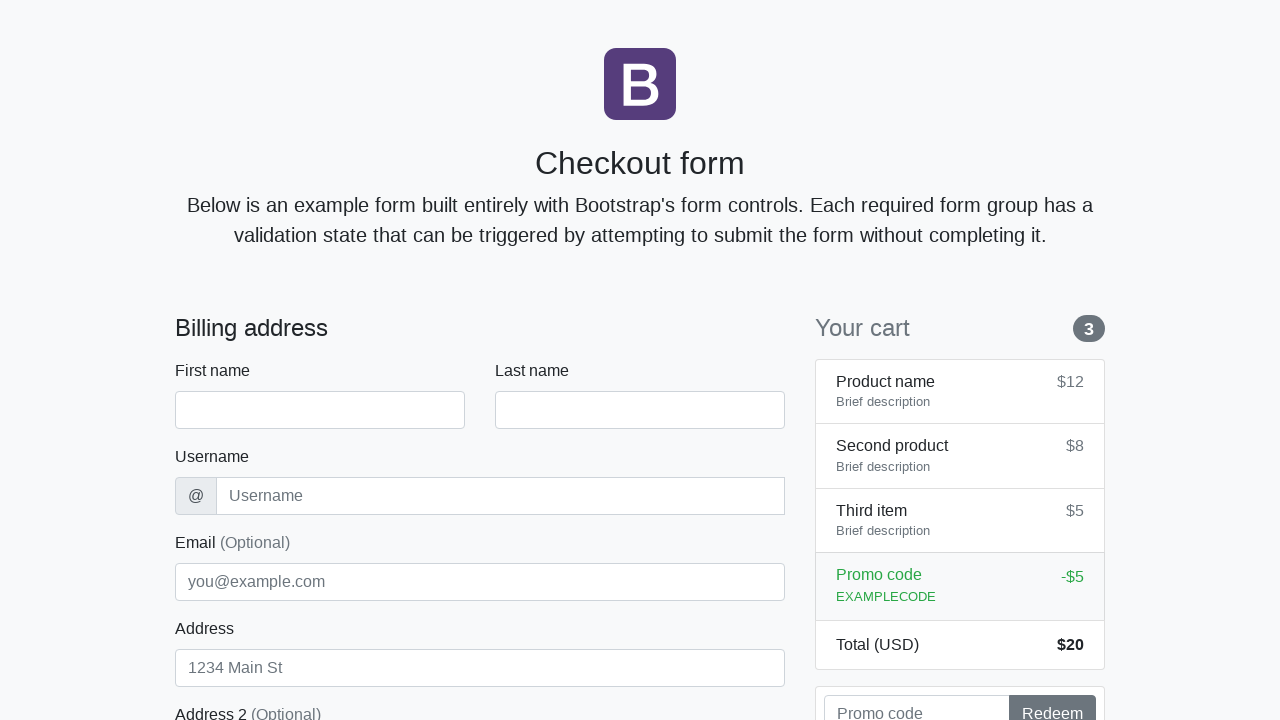

Waited for checkout form to load
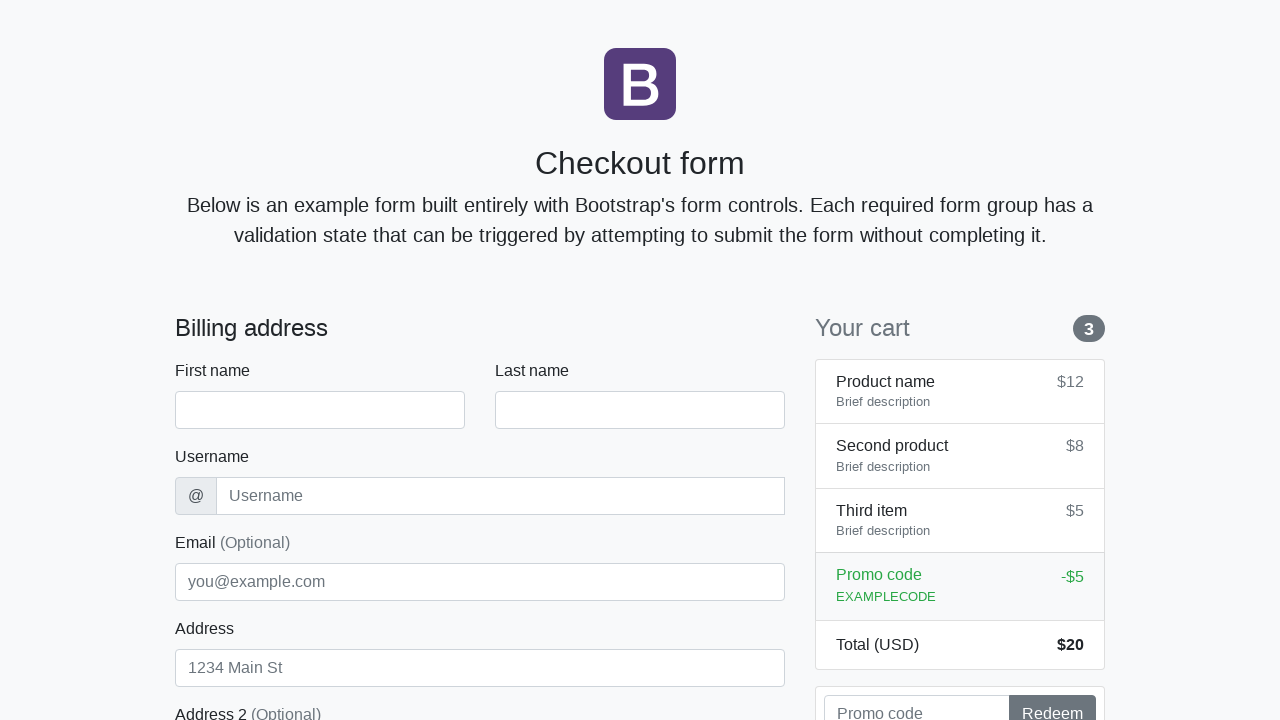

Filled first name field with 'Lisa' on #firstName
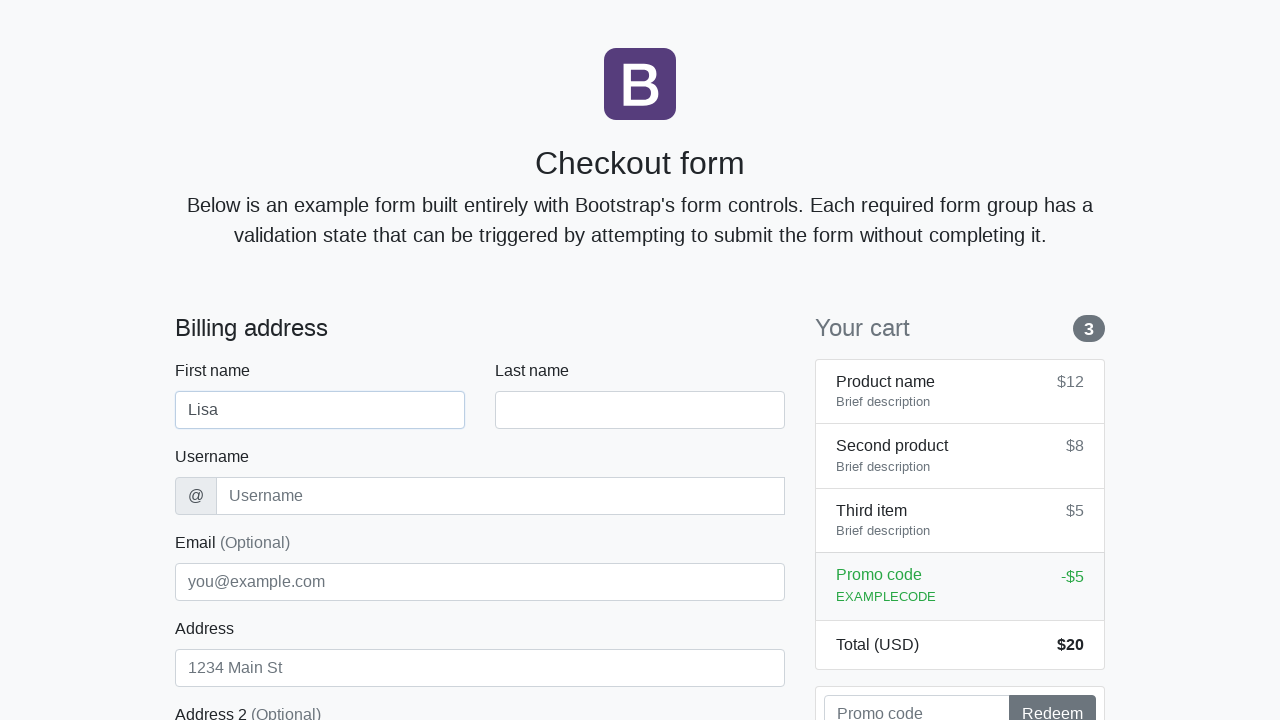

Filled last name field with 'Martinez' on #lastName
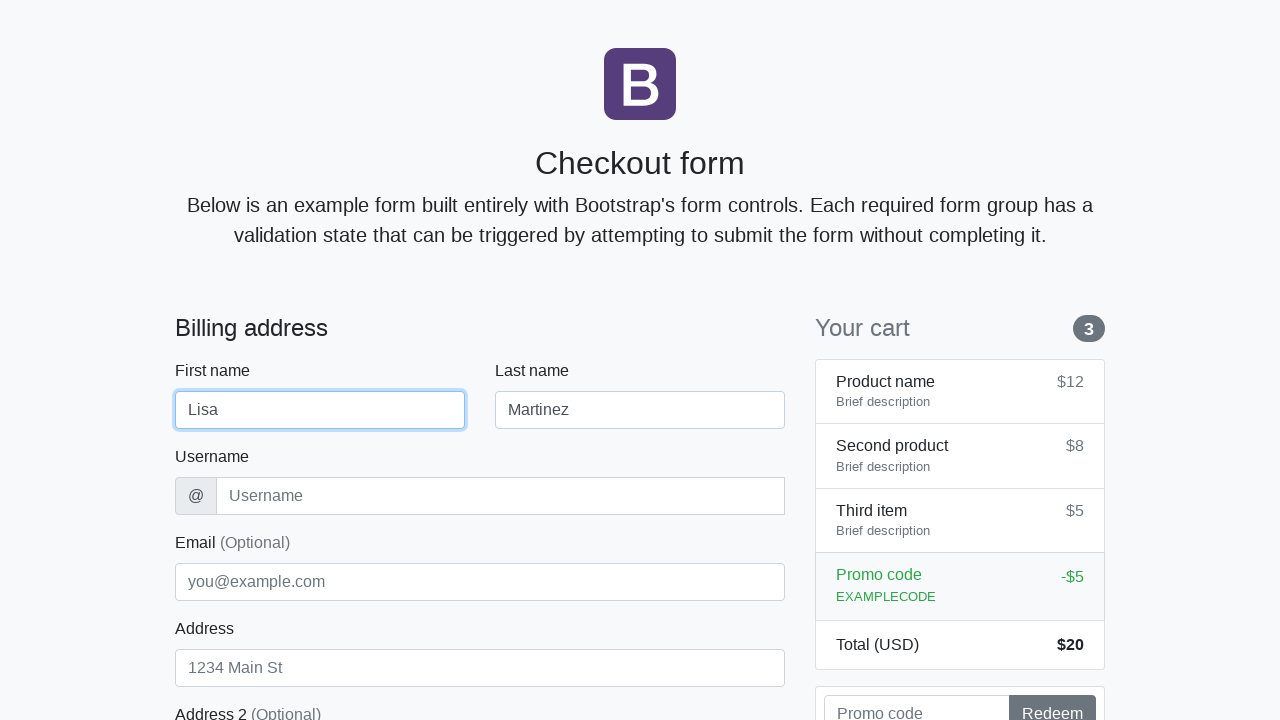

Filled username field with 'lmartinez' on #username
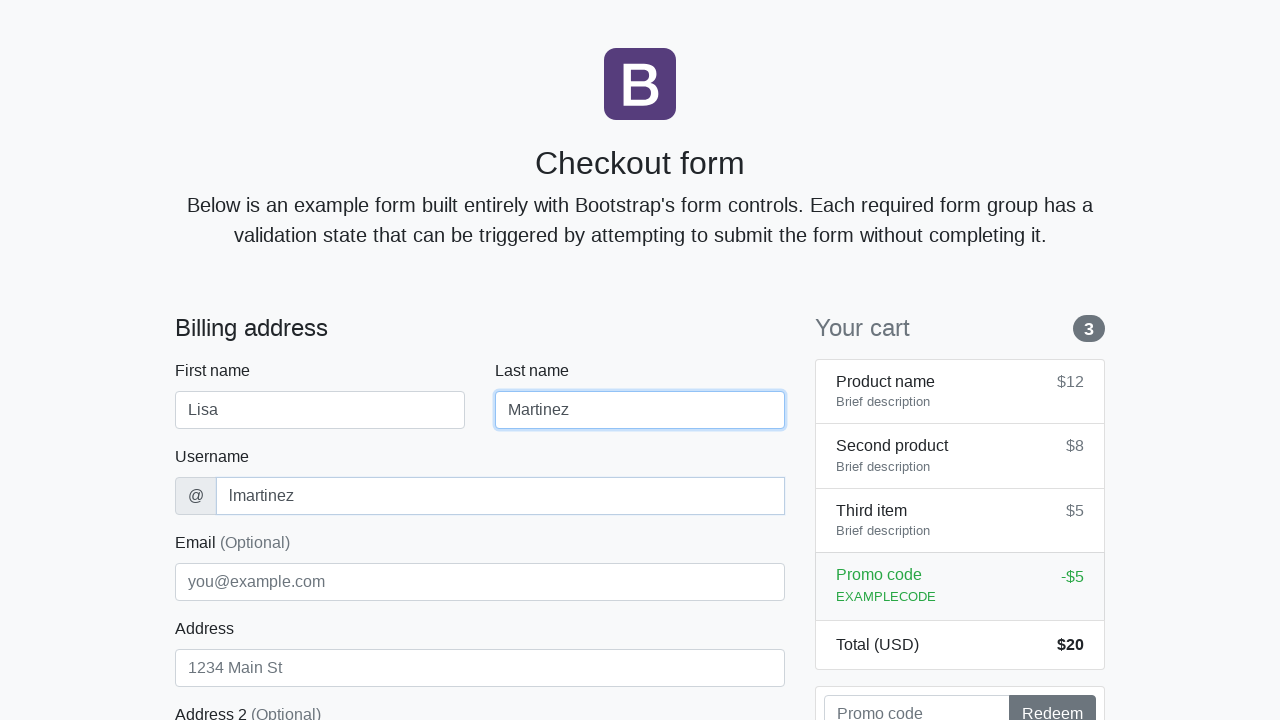

Filled address field with 'Spruce Court 258' on #address
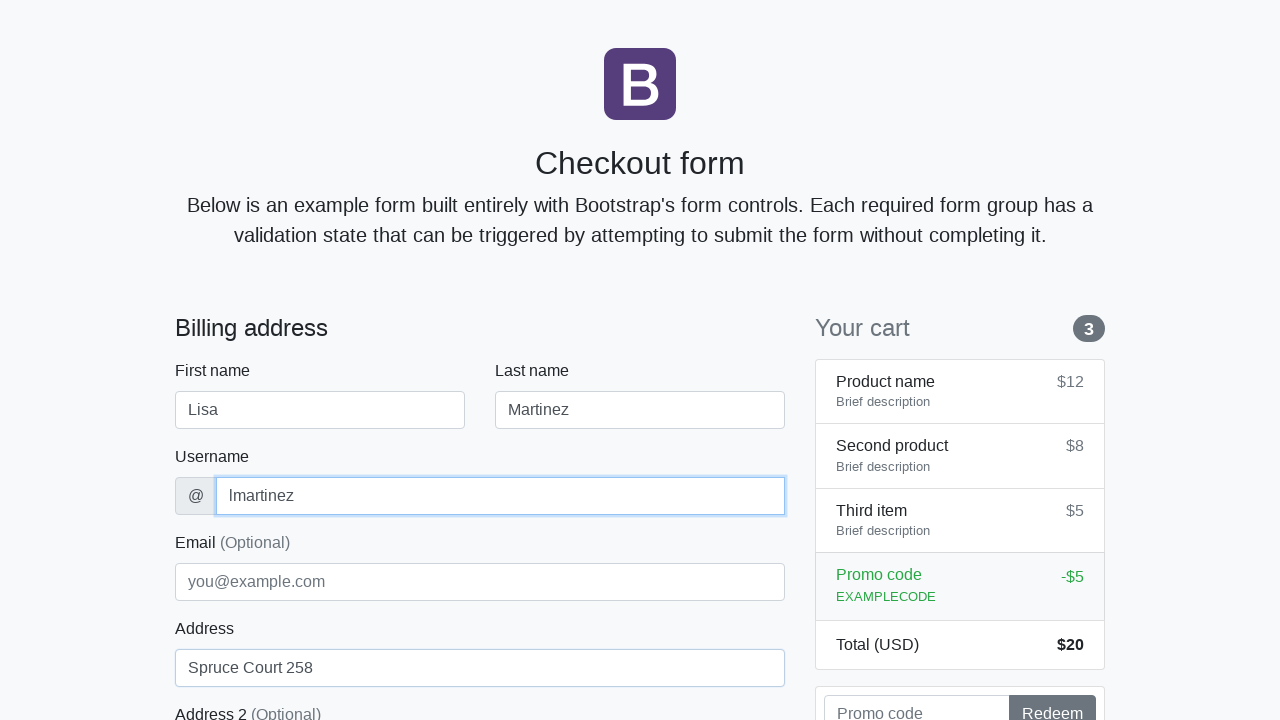

Filled email field with 'lisa.m@inbox.org' on #email
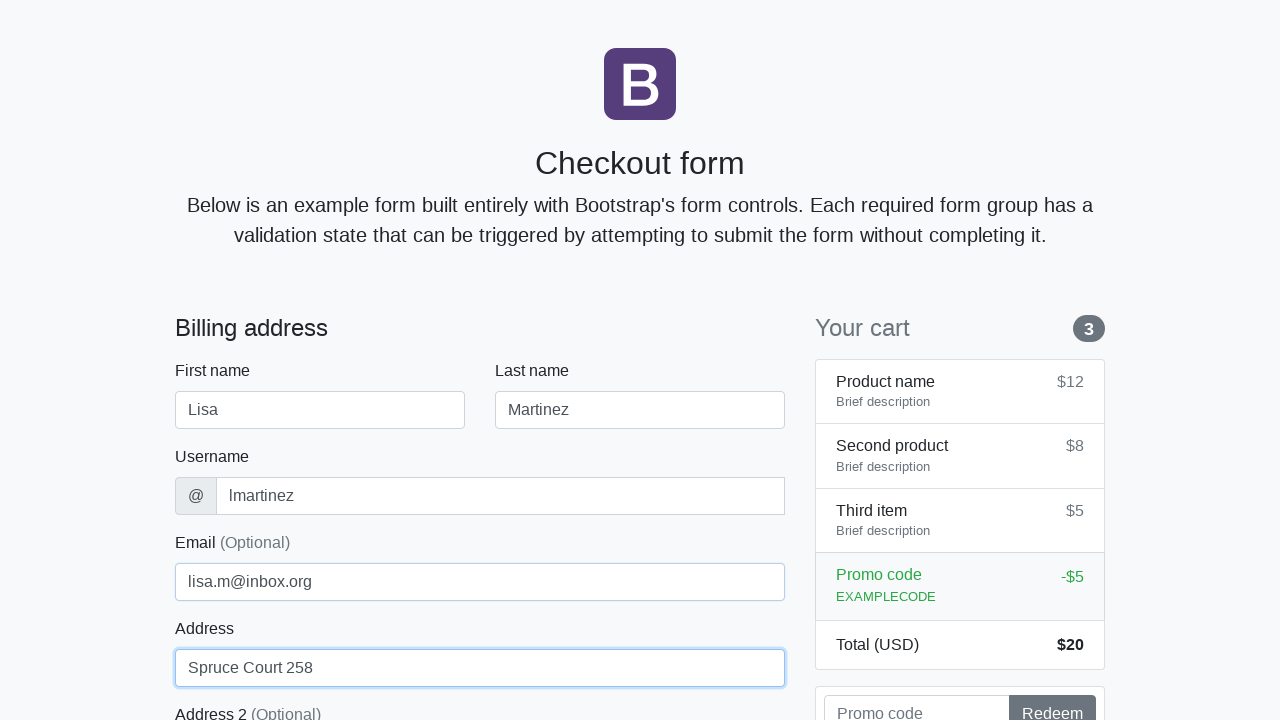

Selected 'United States' from country dropdown on #country
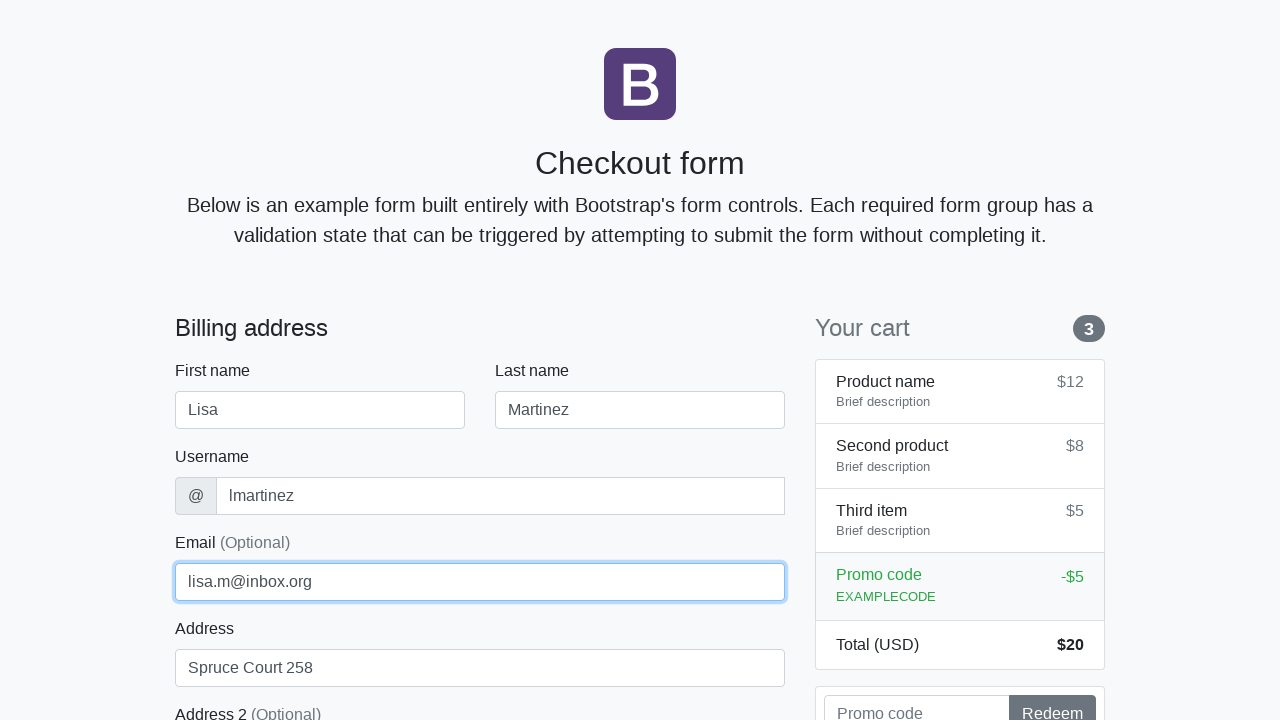

Selected 'California' from state dropdown on #state
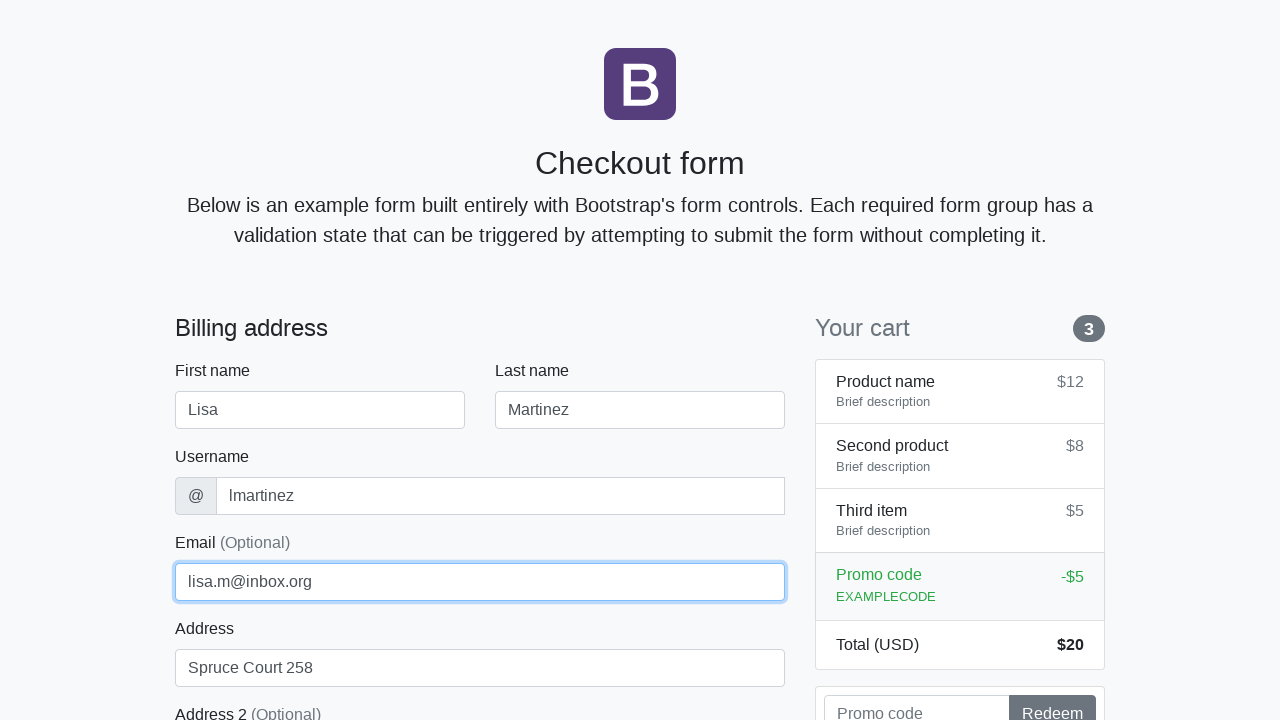

Filled zip code field with '94501' on #zip
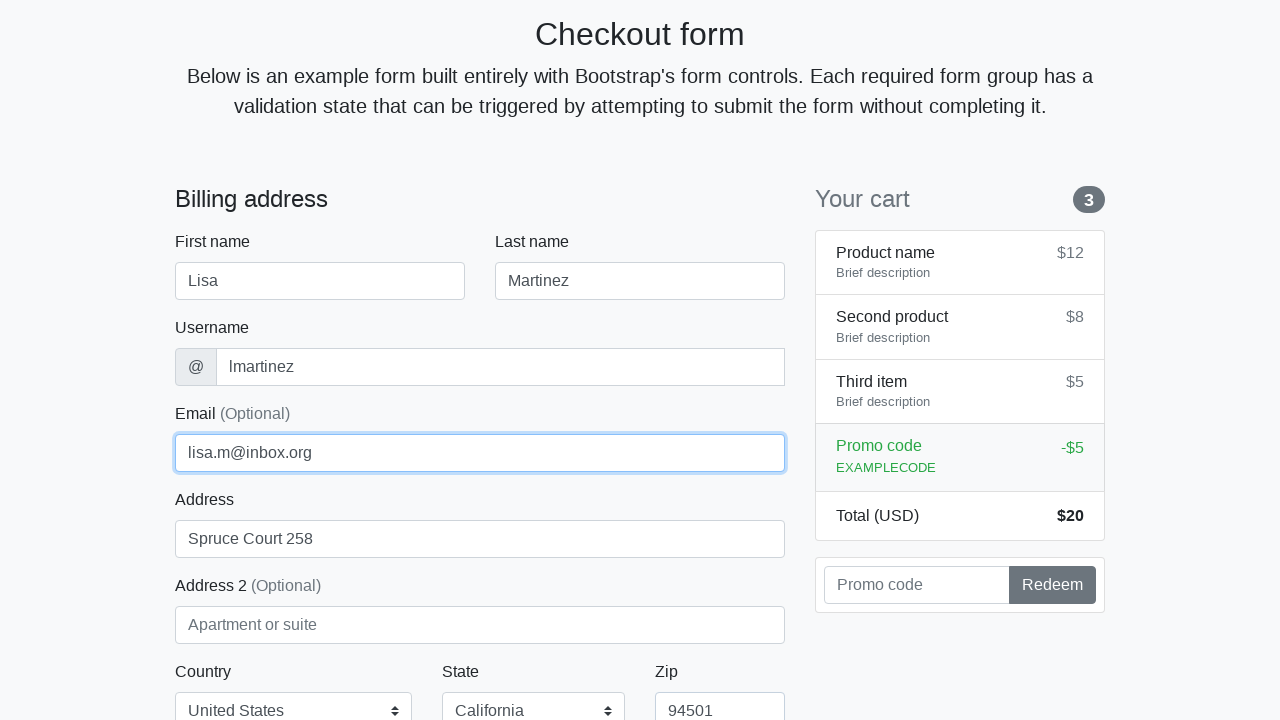

Filled credit card name field with 'Lisa Martinez' on #cc-name
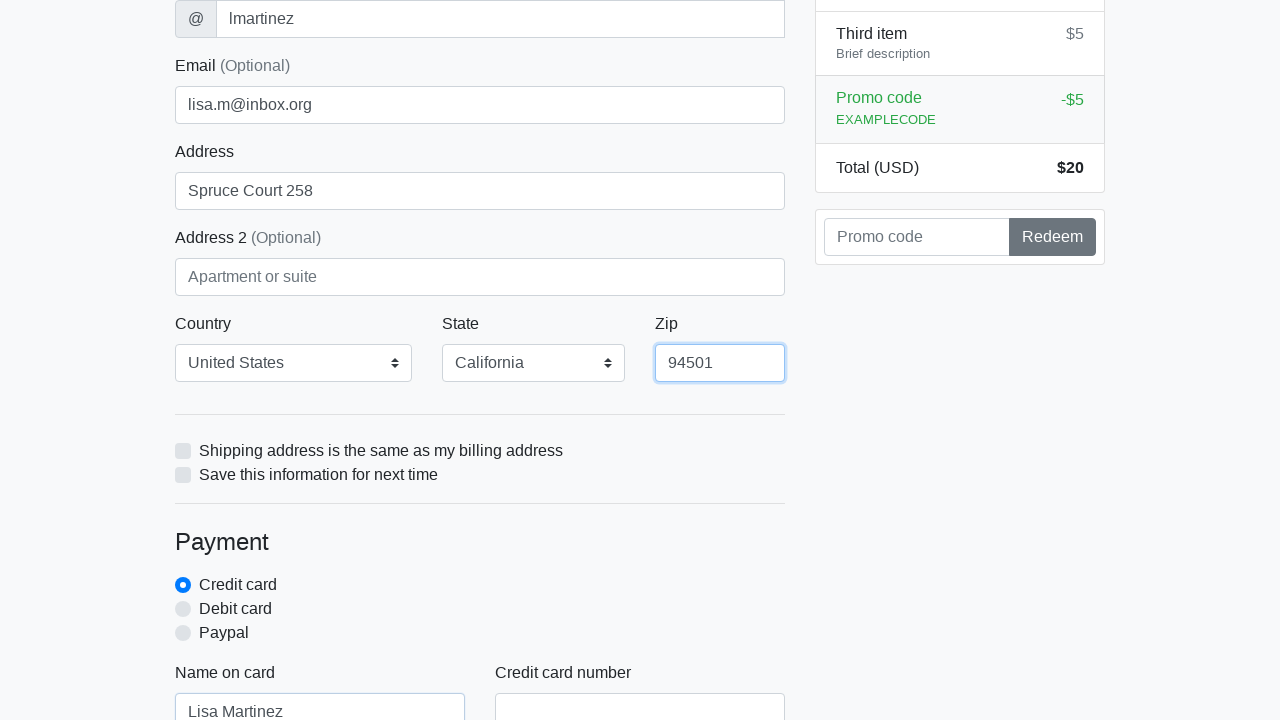

Filled credit card number field with '5358652462945258' on #cc-number
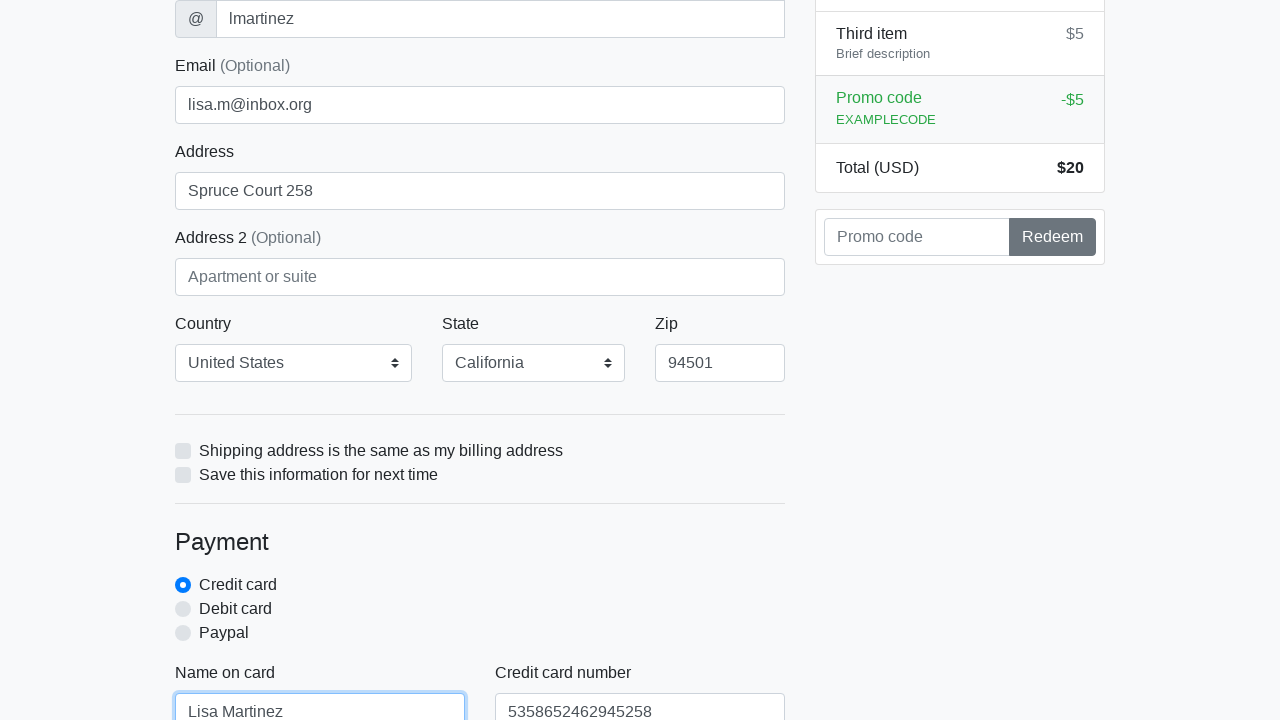

Filled credit card expiration field with '07/27' on #cc-expiration
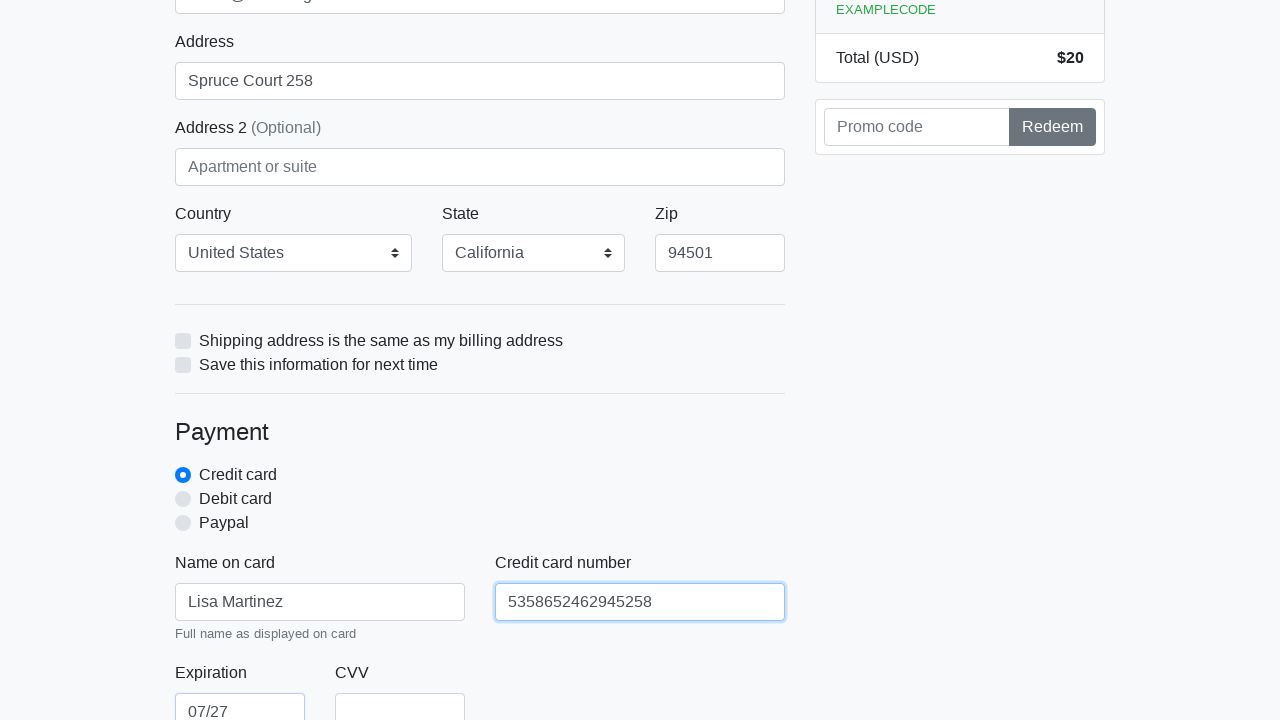

Filled credit card CVV field with '652' on #cc-cvv
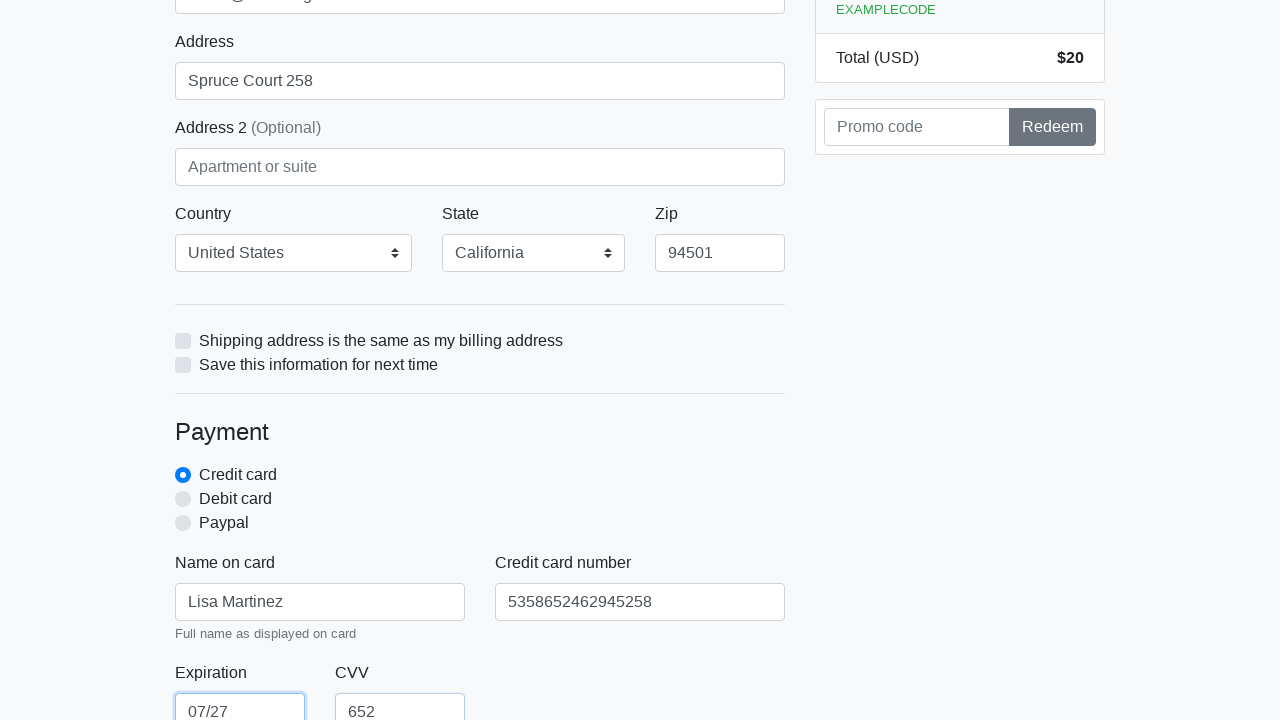

Clicked proceed/submit button to complete purchase at (480, 500) on xpath=/html/body/div/div[2]/div[2]/form/button
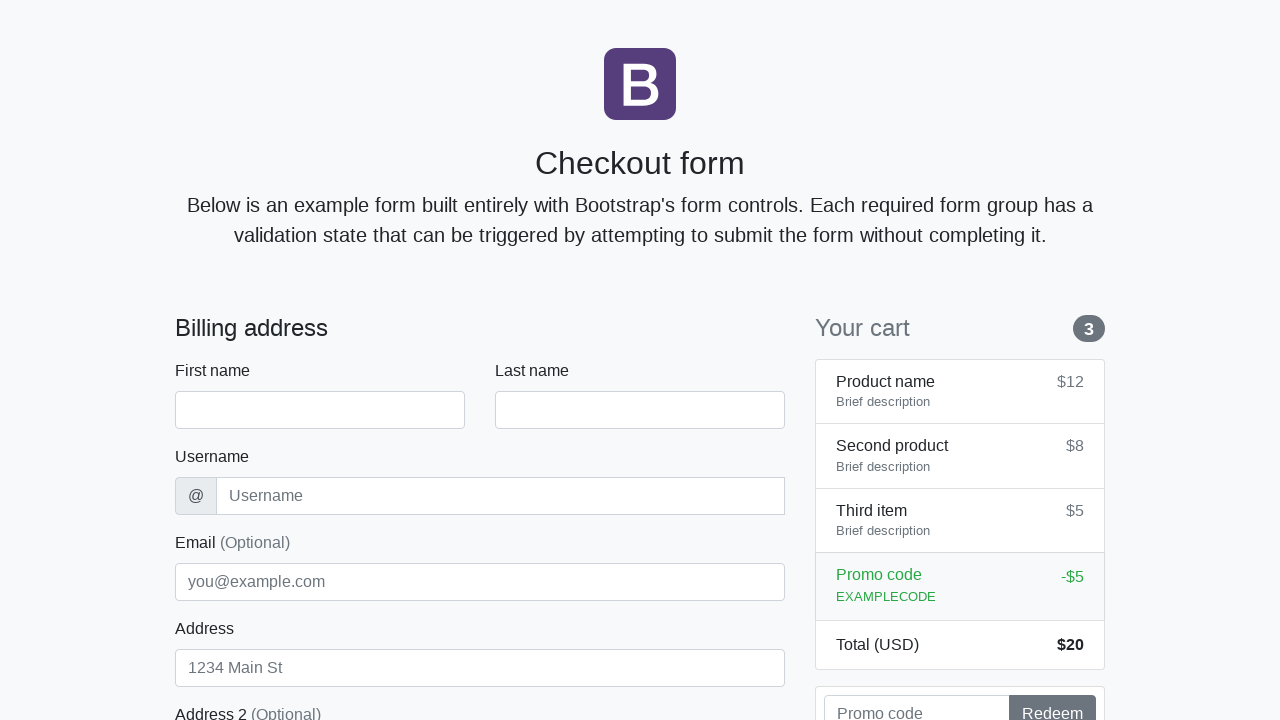

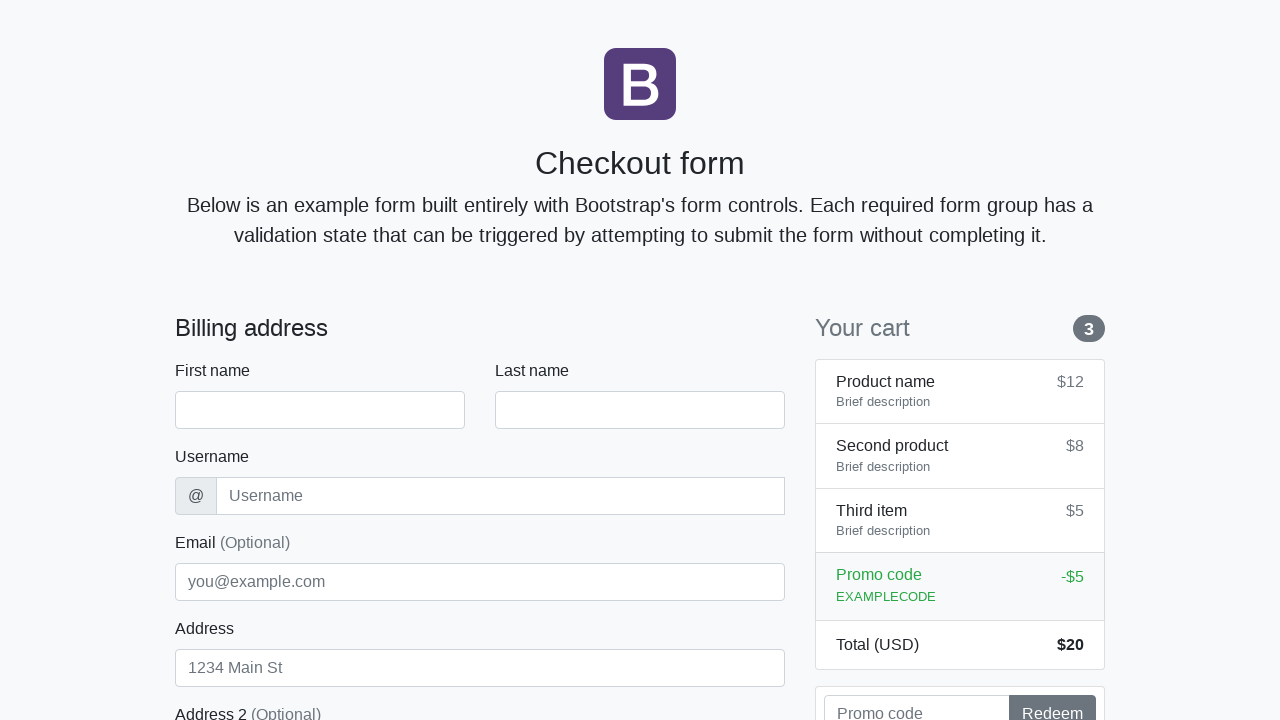